Tests checkbox interaction by clicking on both checkboxes to toggle their states

Starting URL: https://the-internet.herokuapp.com/checkboxes

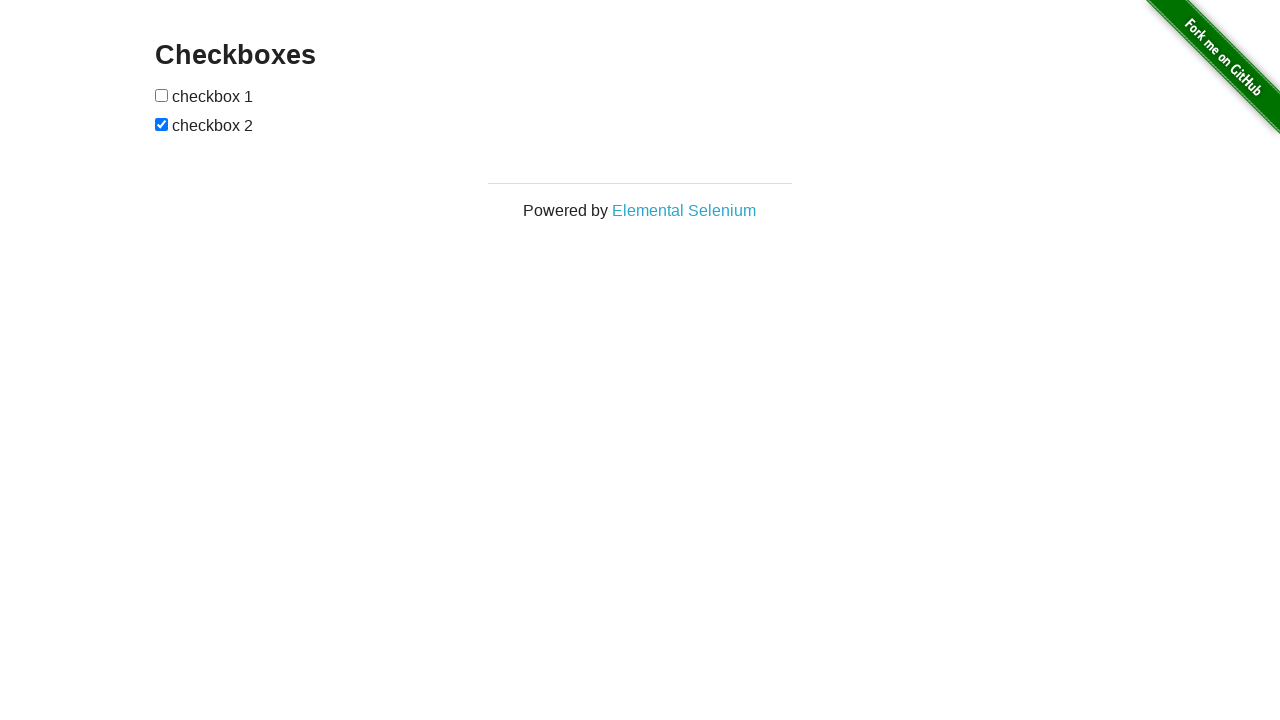

Clicked first checkbox to toggle its state at (162, 95) on xpath=//*[@id='checkboxes']/input[1]
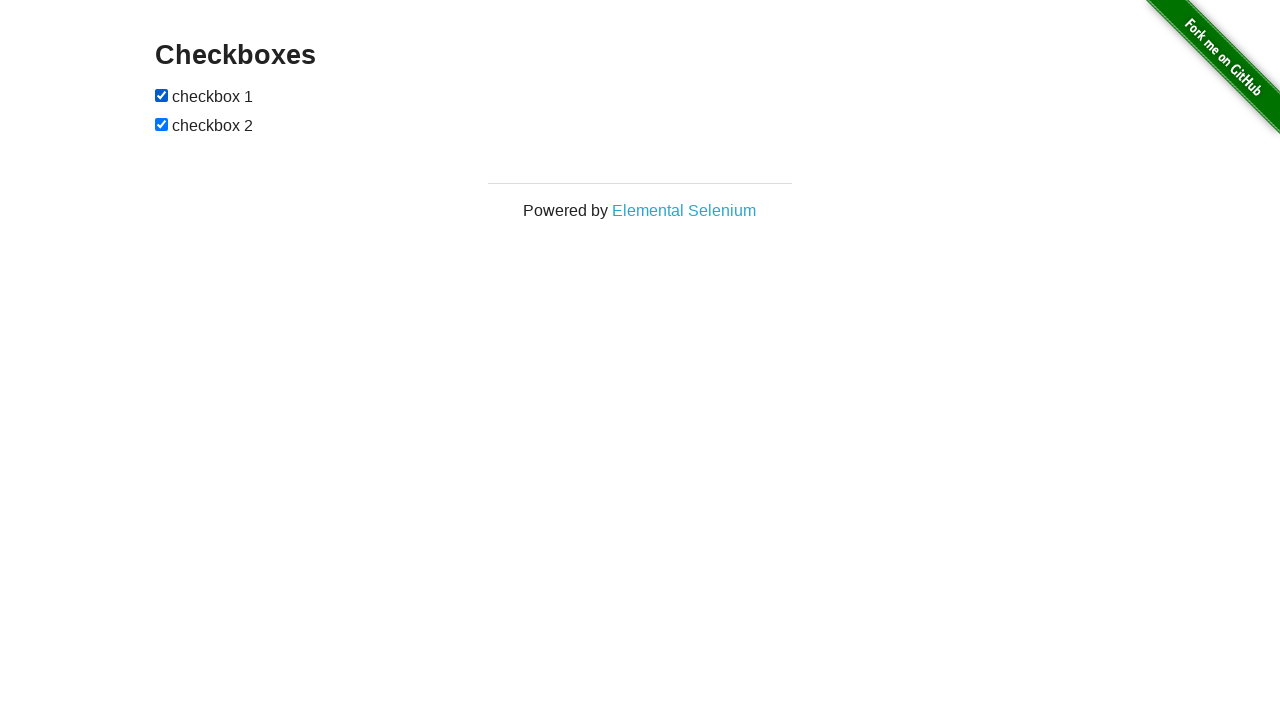

Clicked second checkbox to toggle its state at (162, 124) on xpath=//*[@id='checkboxes']/input[2]
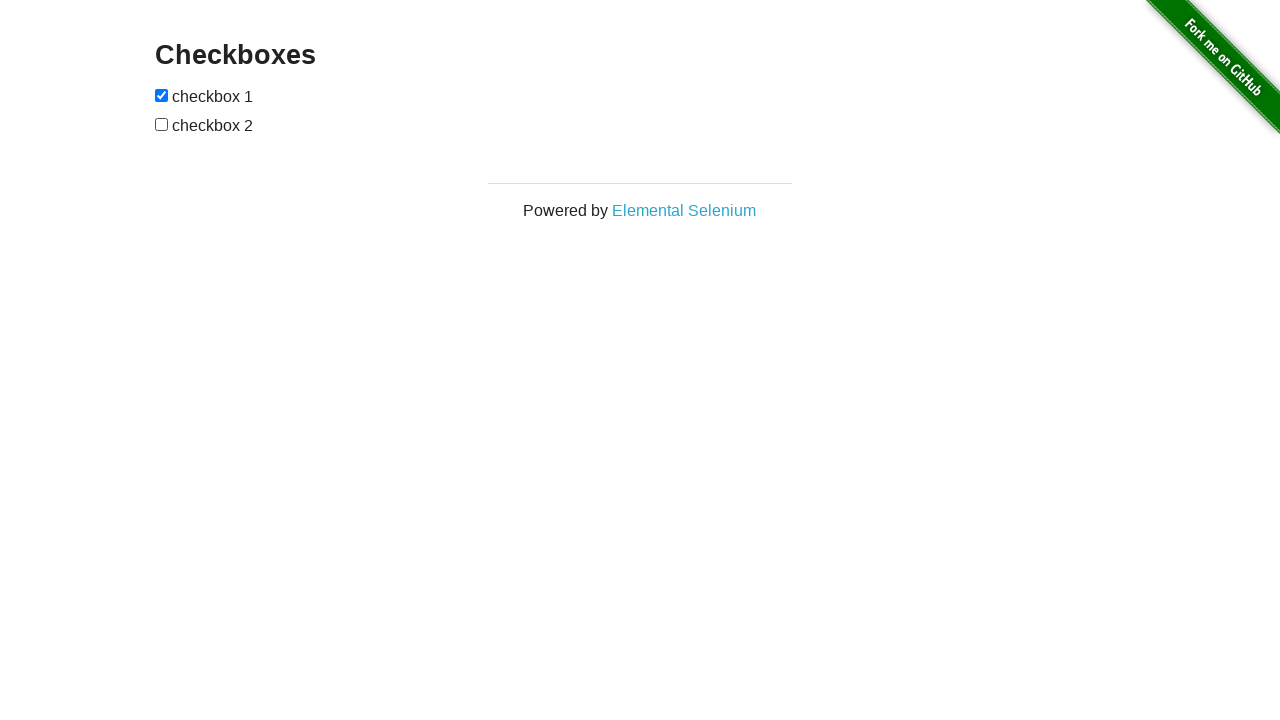

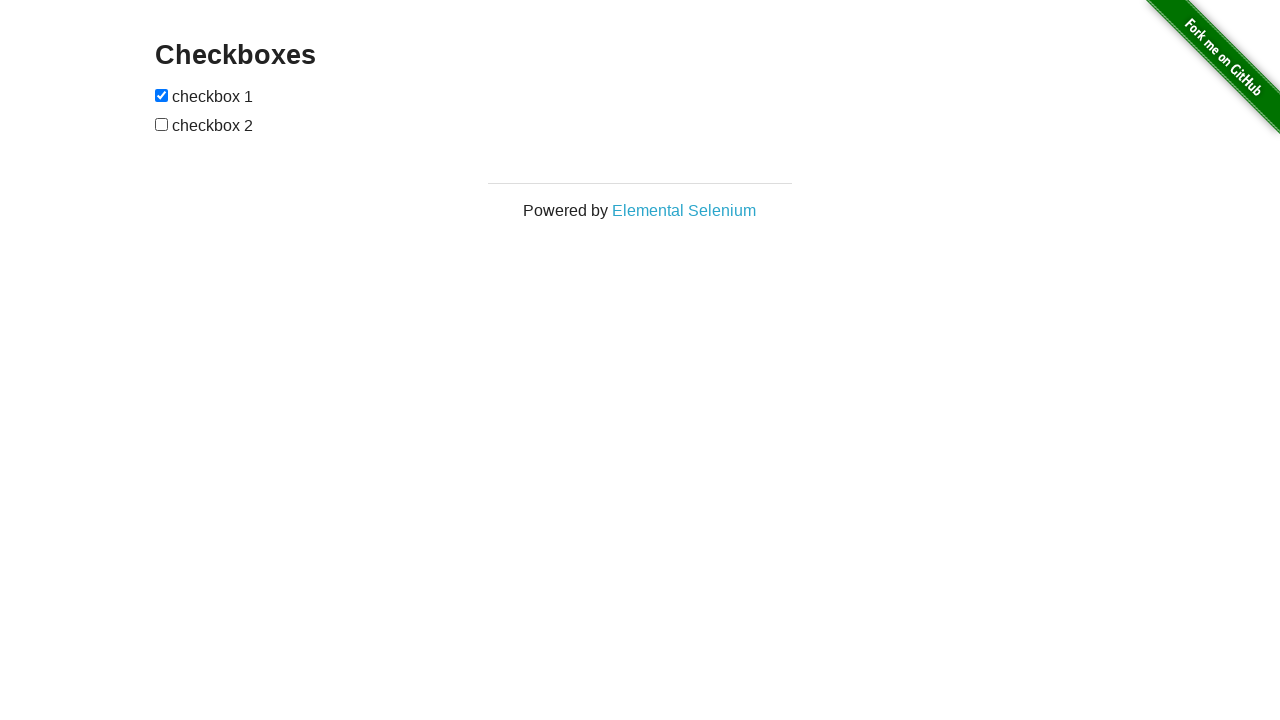